Tests the electricity bill calculator with invalid inputs (new number less than old number) and verifies an error message is displayed

Starting URL: https://thaoanhhaa1.github.io/KTPM_Tools/Bai01.html

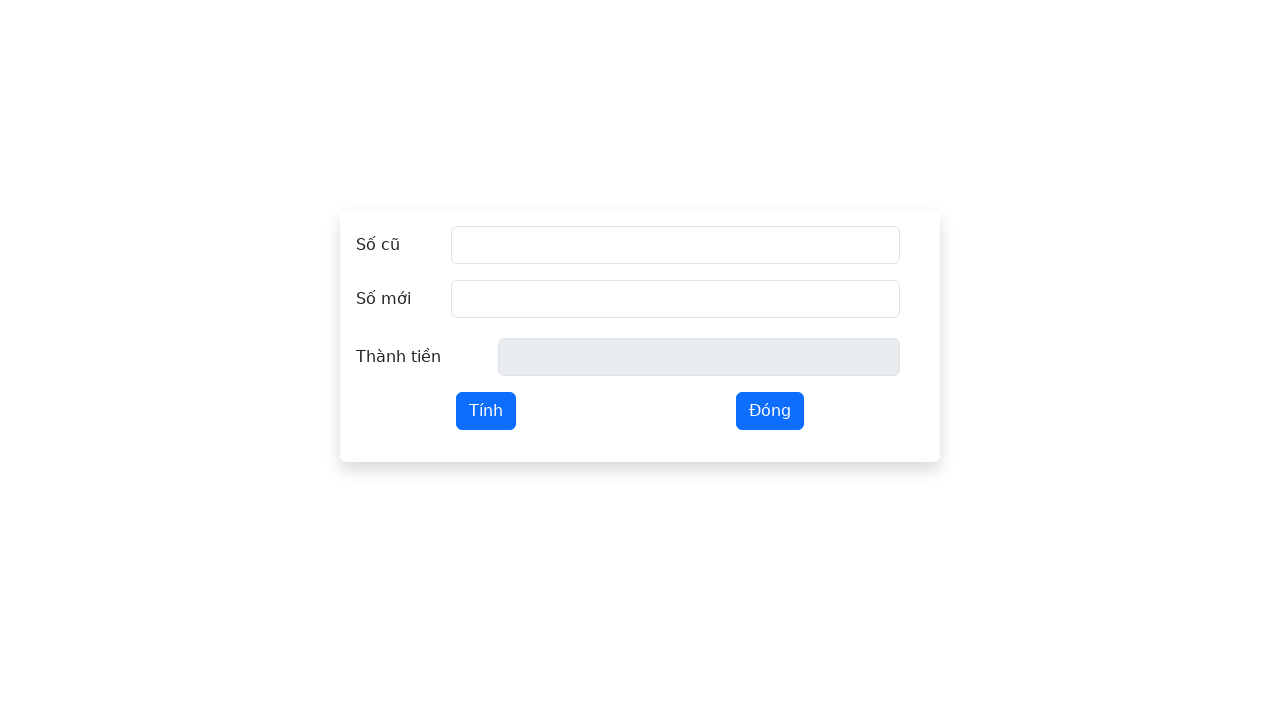

Filled old meter reading field with '2000' on #so-cu
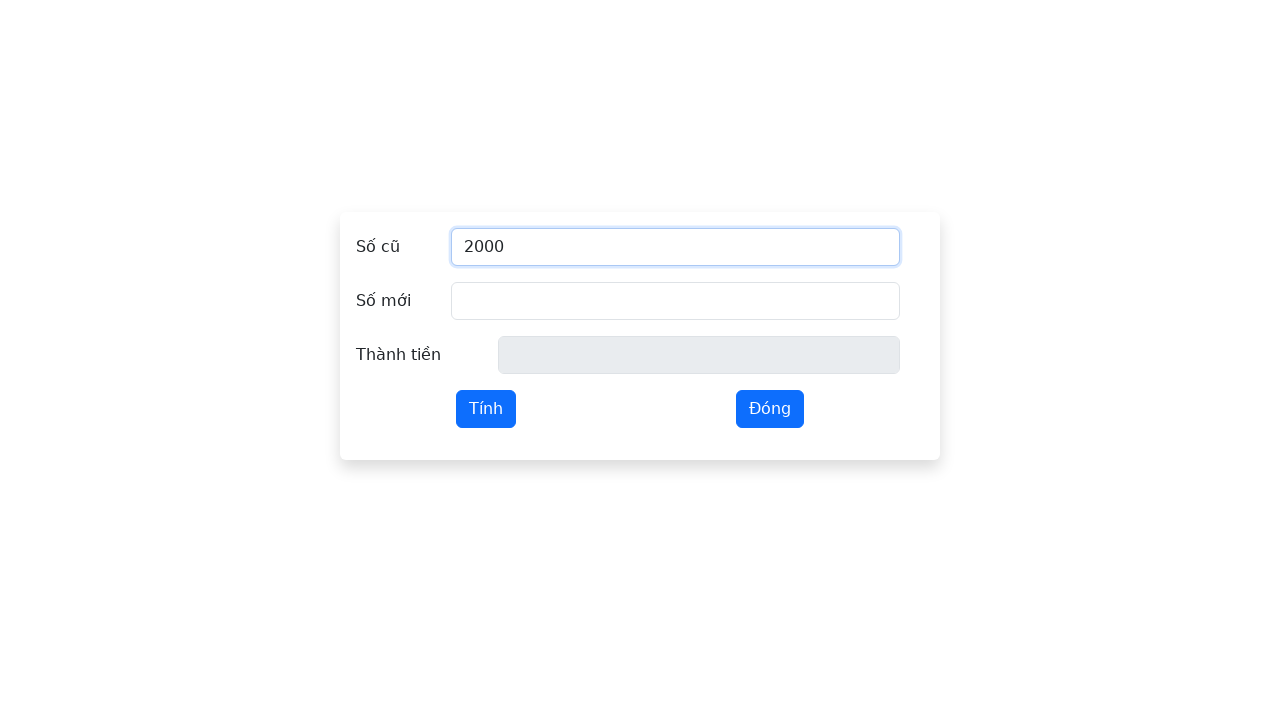

Filled new meter reading field with '1500' (lower than old reading) on #so-moi
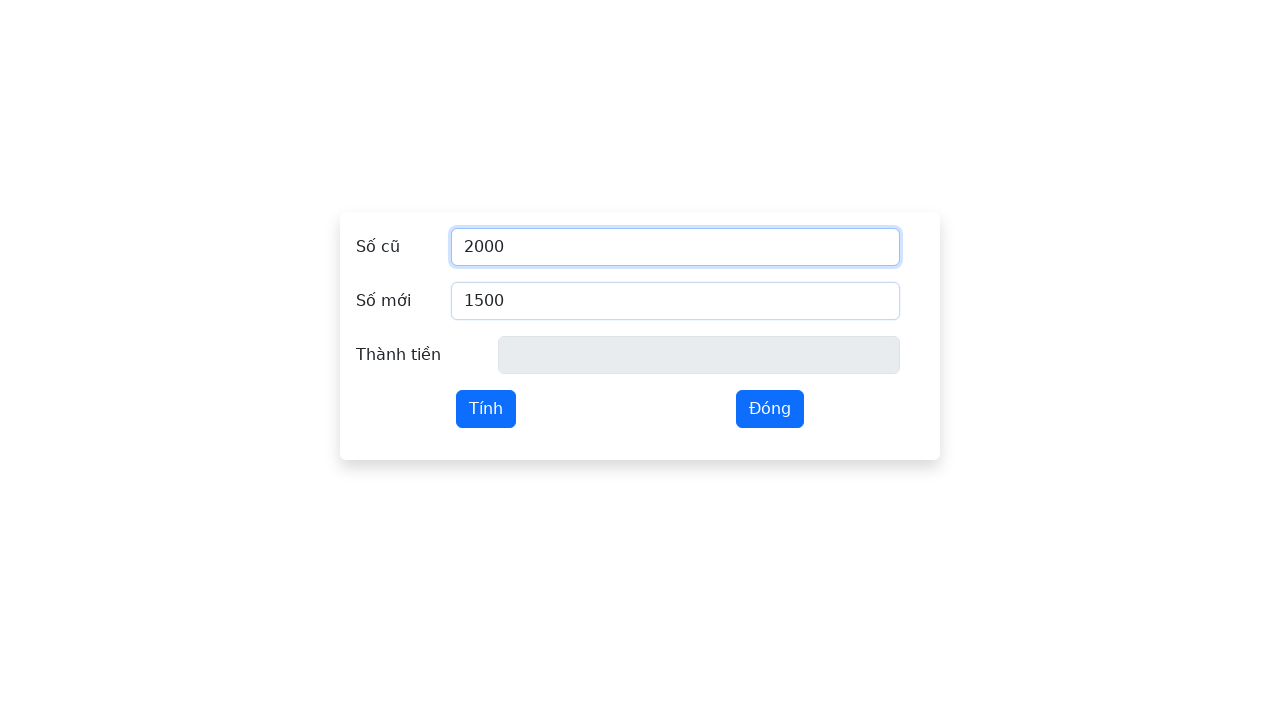

Clicked calculate button to trigger validation at (486, 409) on #button-tinh
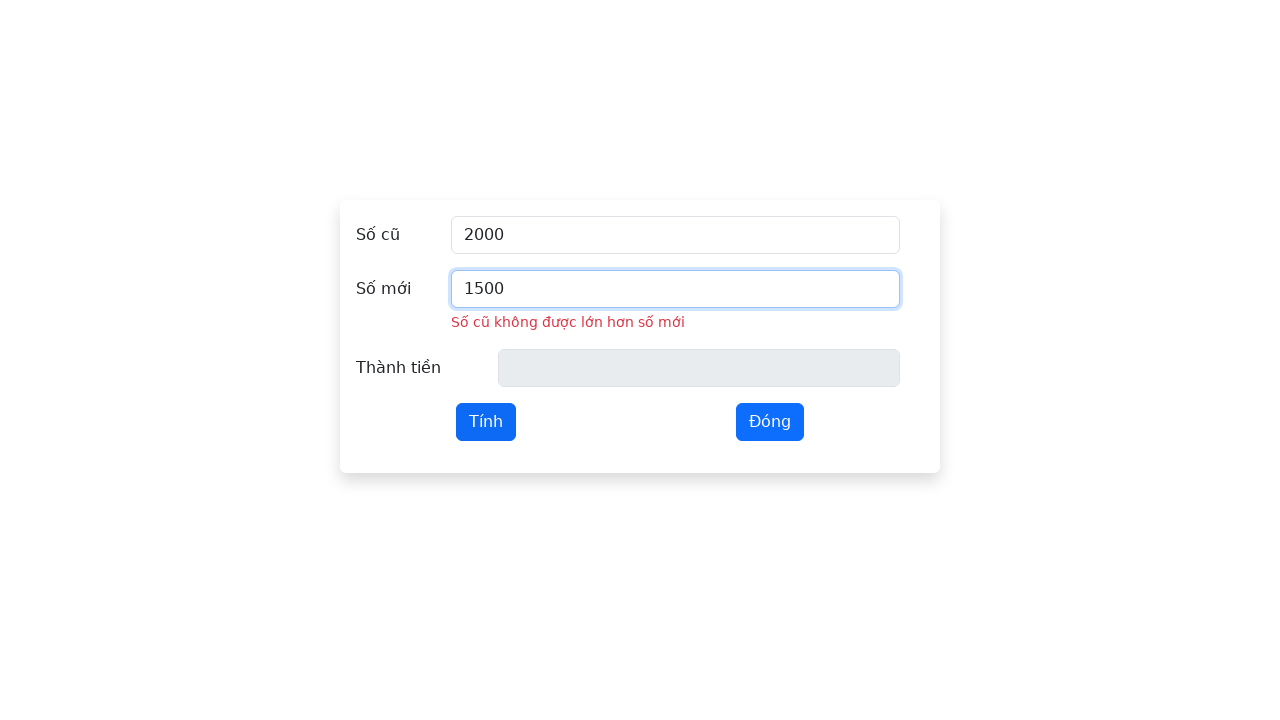

Error message appeared as expected
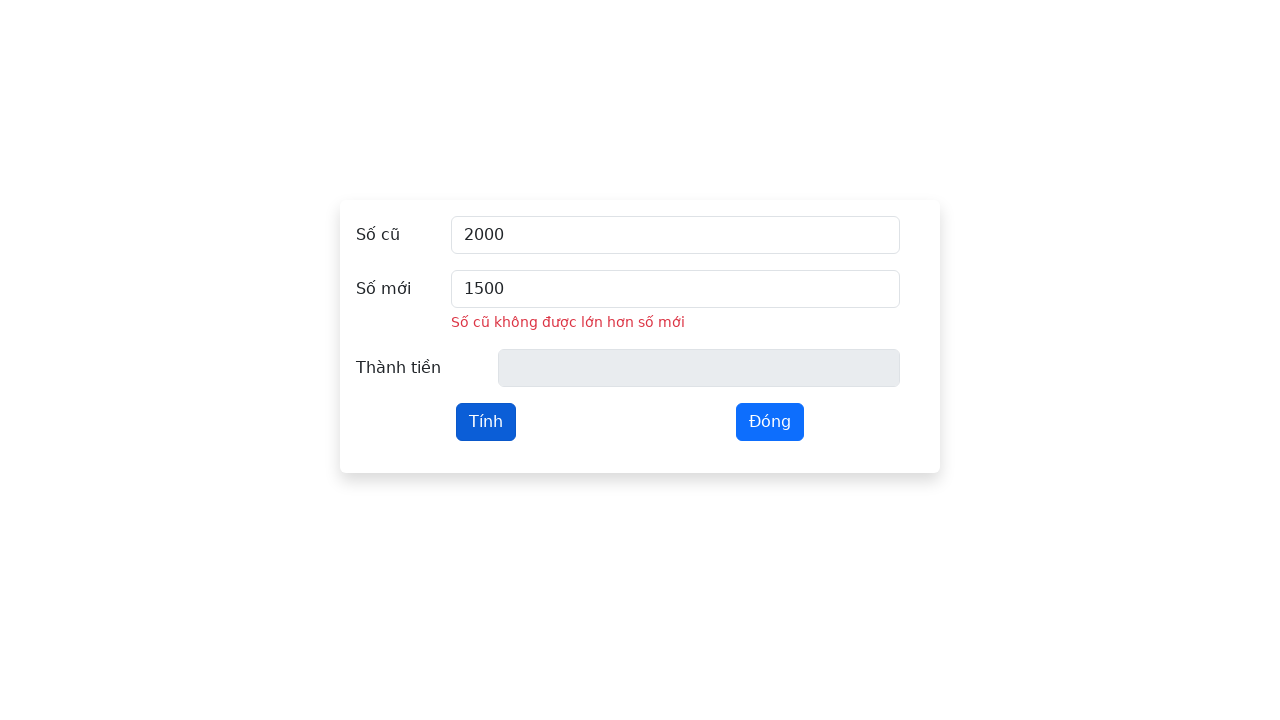

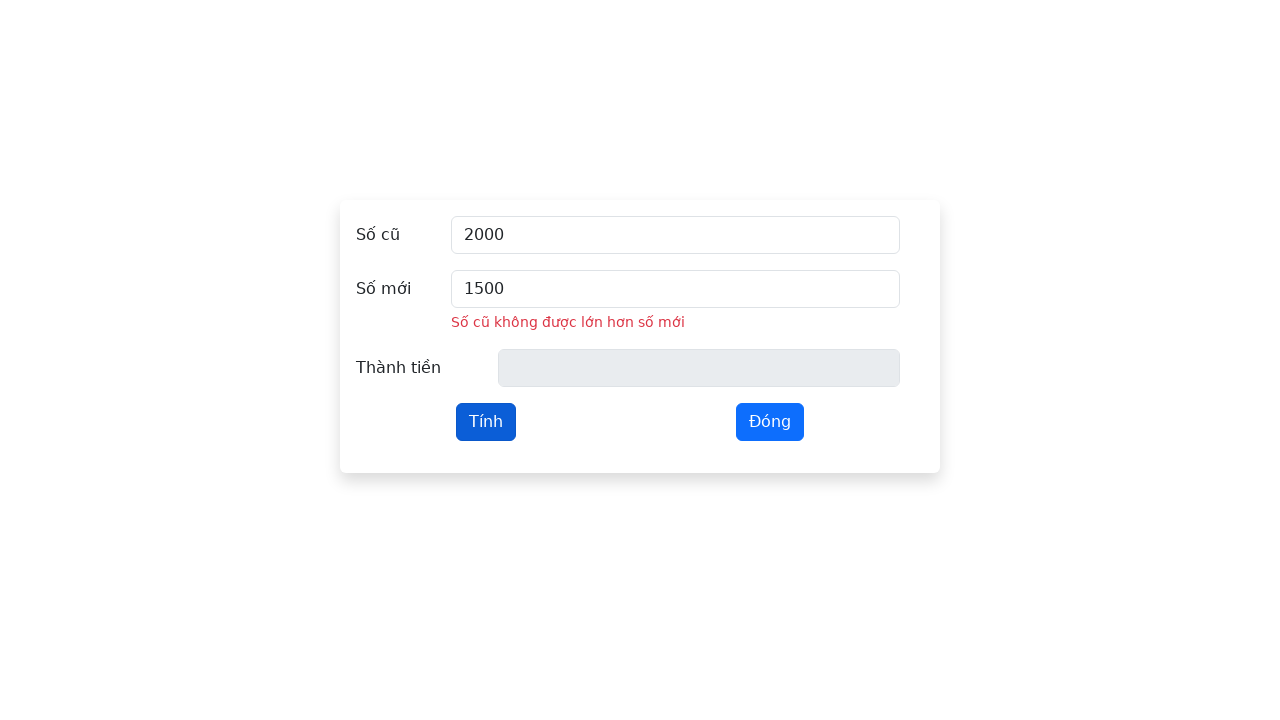